Tests the Student Registration Form by filling out all required fields including name, email, gender, mobile number, date of birth, hobbies, current address, and submitting the form.

Starting URL: https://demoqa.com/automation-practice-form

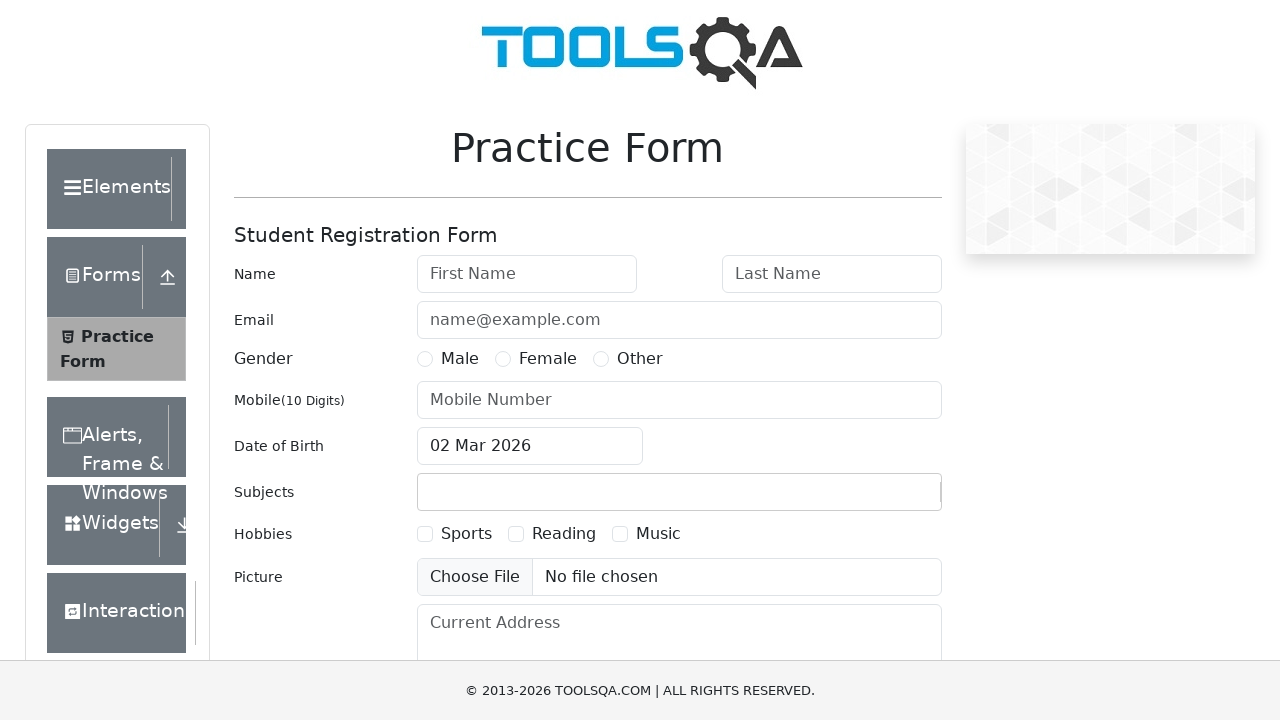

Filled first name field with 'Michael' on #firstName
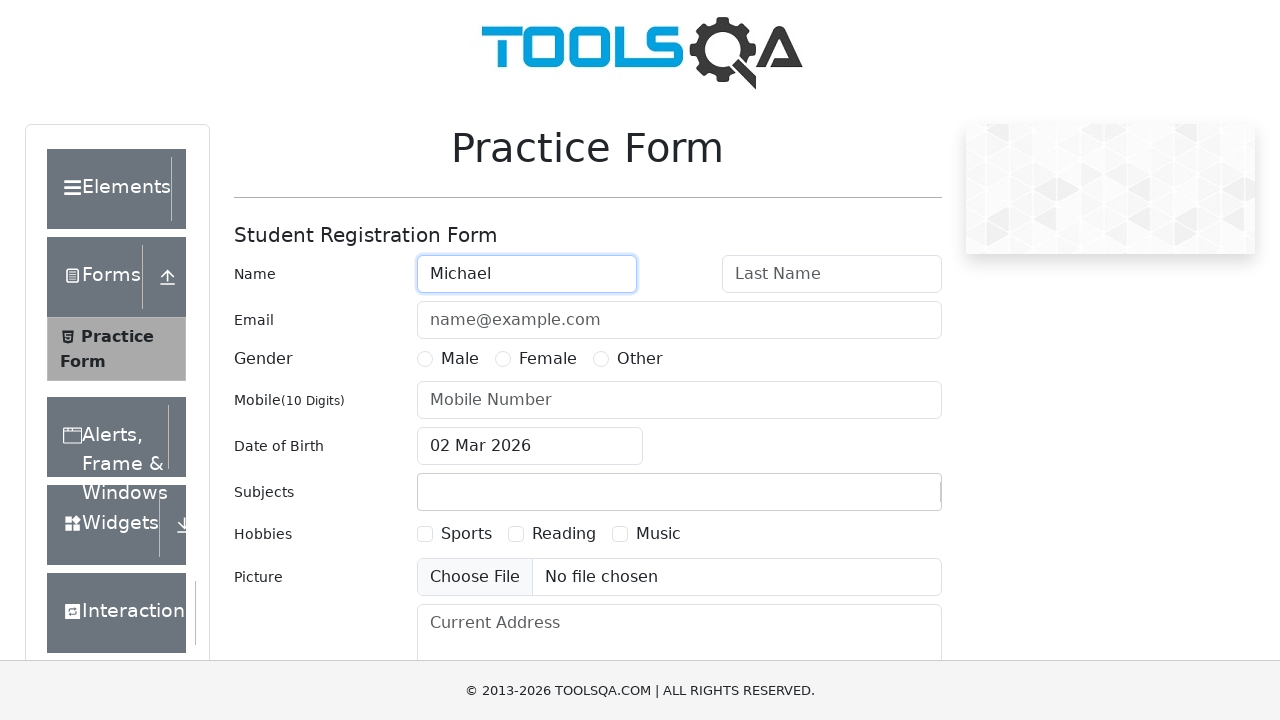

Filled last name field with 'Anderson' on #lastName
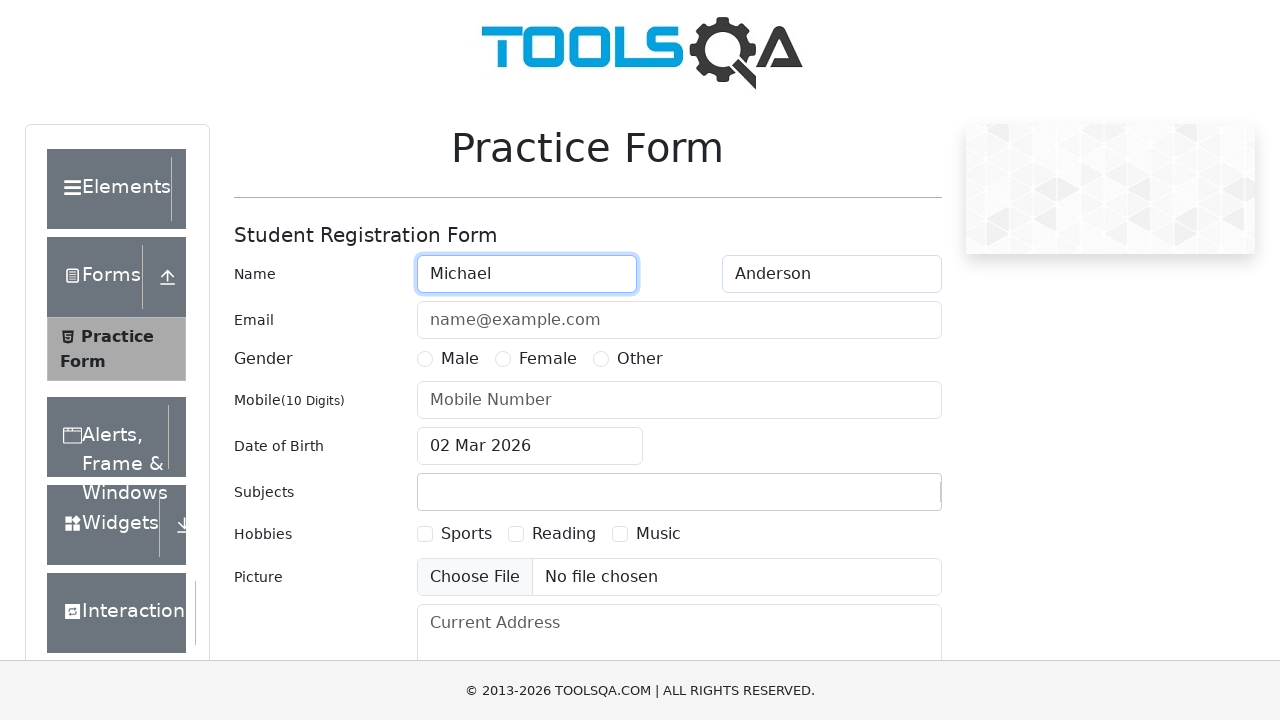

Filled email field with 'michael.anderson@testmail.com' on #userEmail
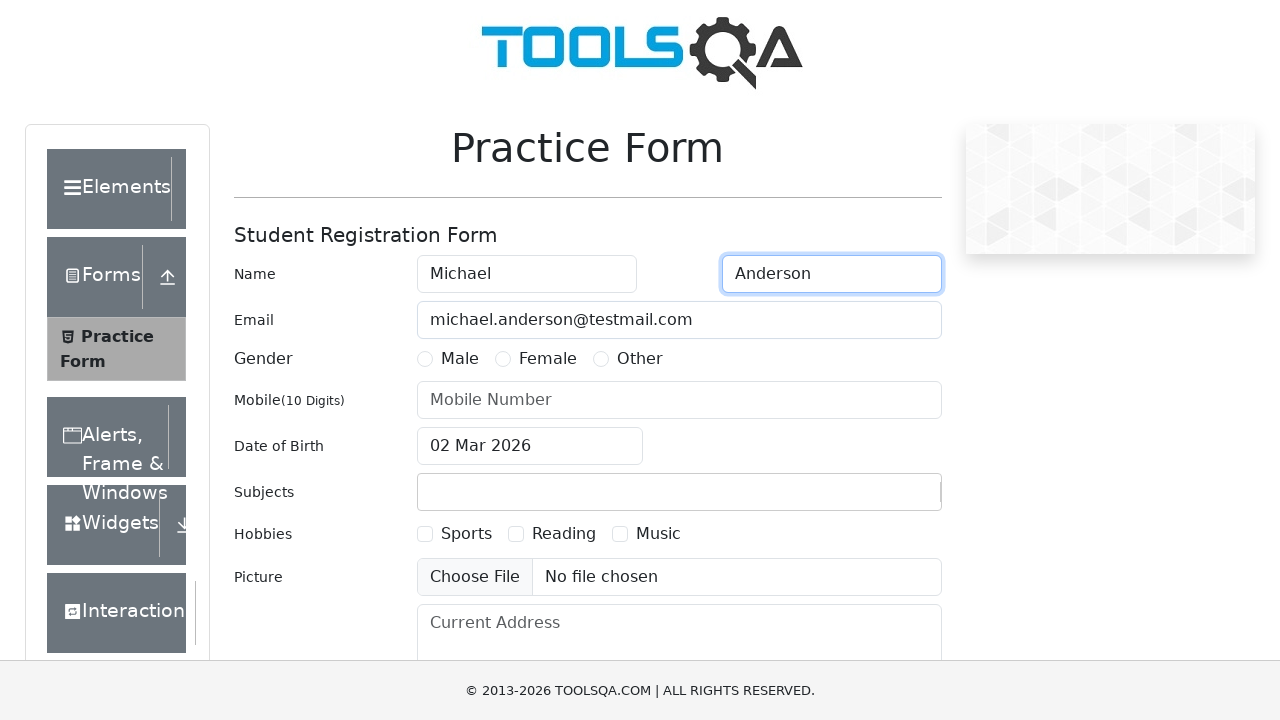

Selected Male gender option at (460, 359) on label[for='gender-radio-1']
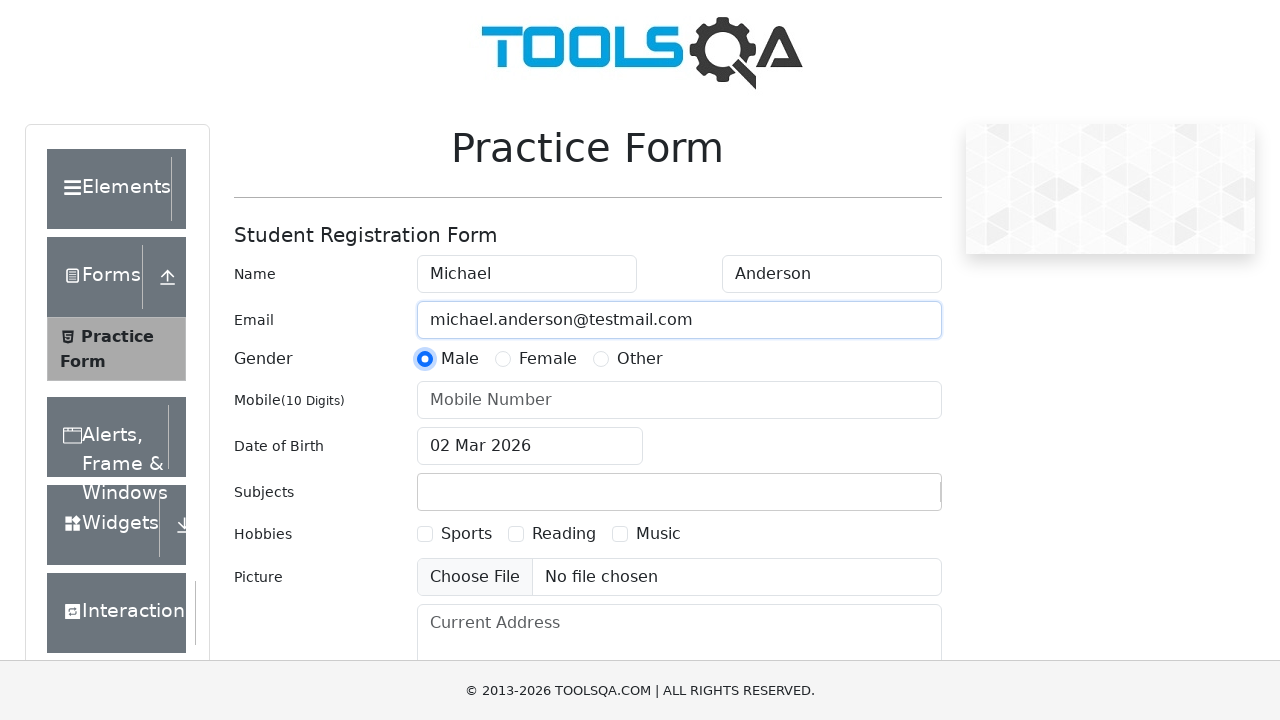

Filled mobile number field with '9876543210' on #userNumber
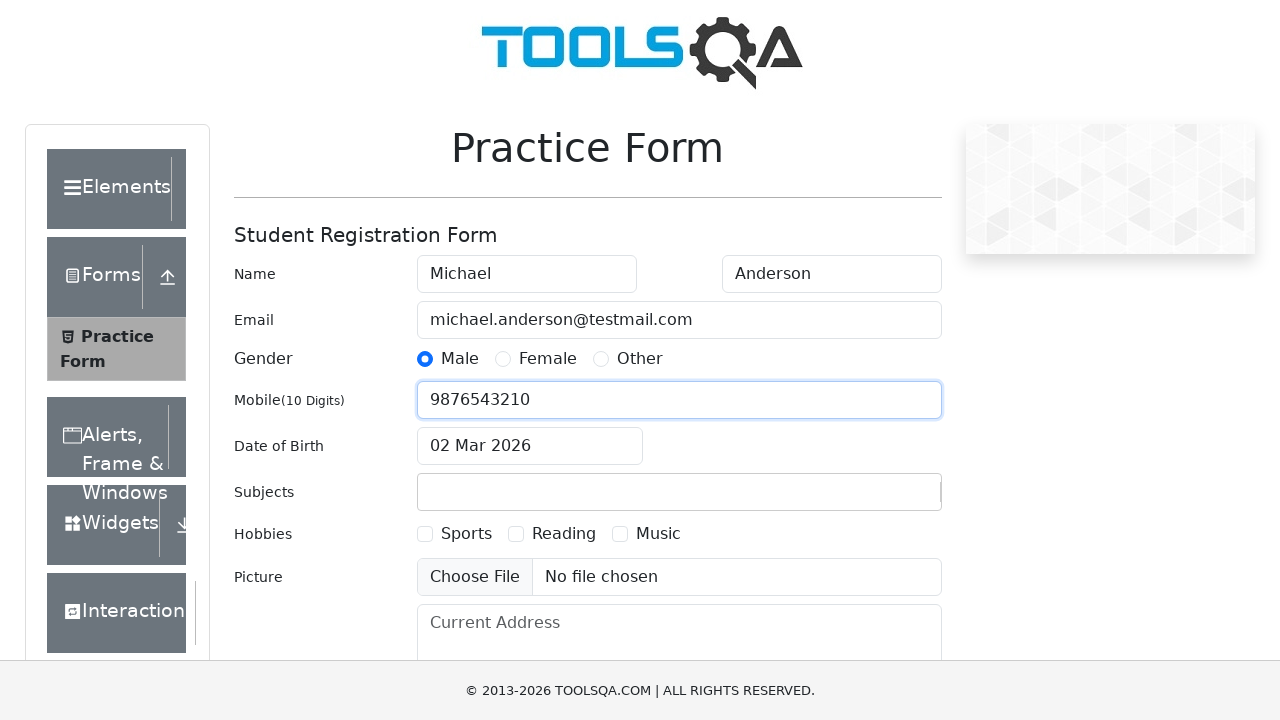

Selected Sports hobby checkbox at (466, 534) on label[for='hobbies-checkbox-1']
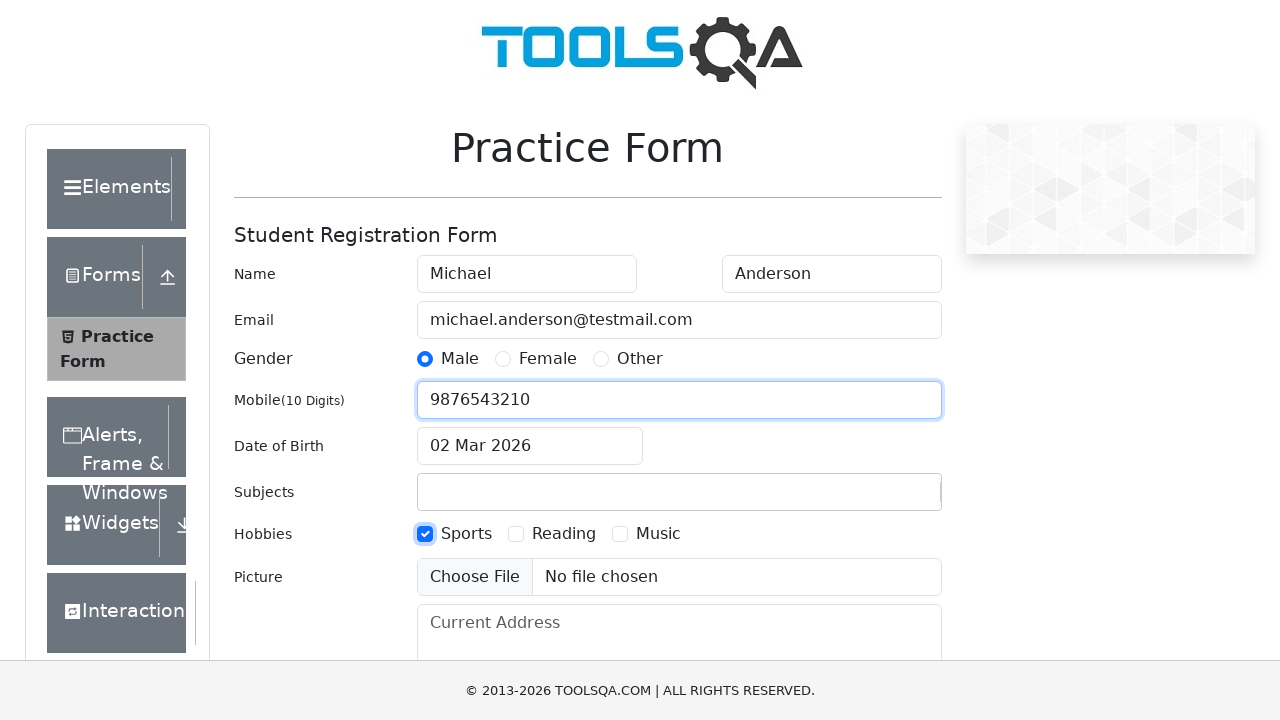

Selected Reading hobby checkbox at (564, 534) on label[for='hobbies-checkbox-2']
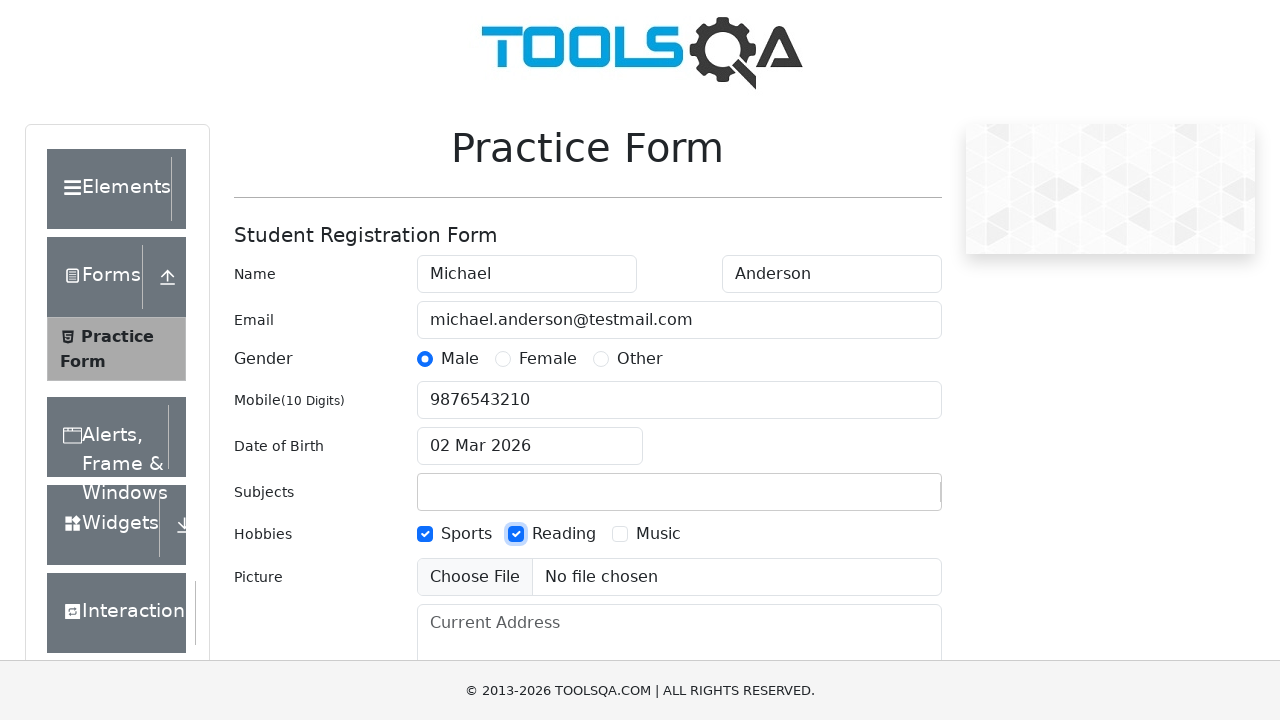

Filled current address field with '123 Test Street, Apt 456, Test City, TC 12345' on #currentAddress
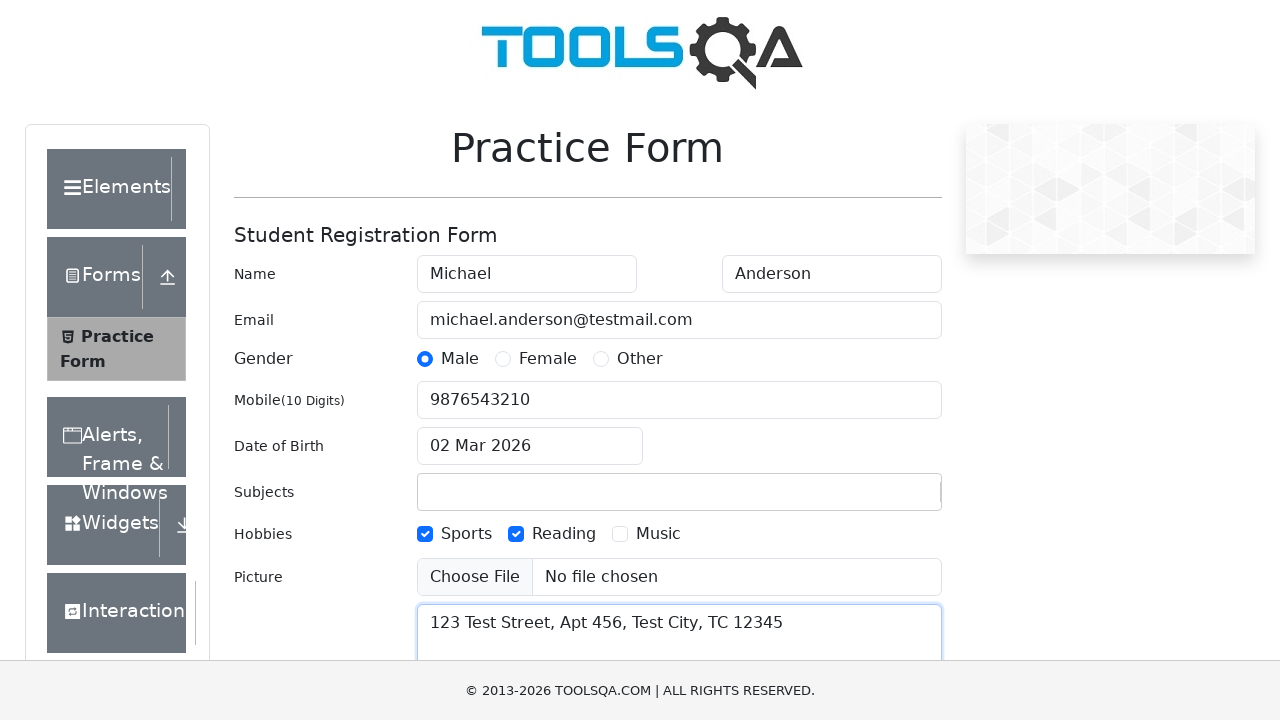

Clicked form submit button at (885, 499) on #submit
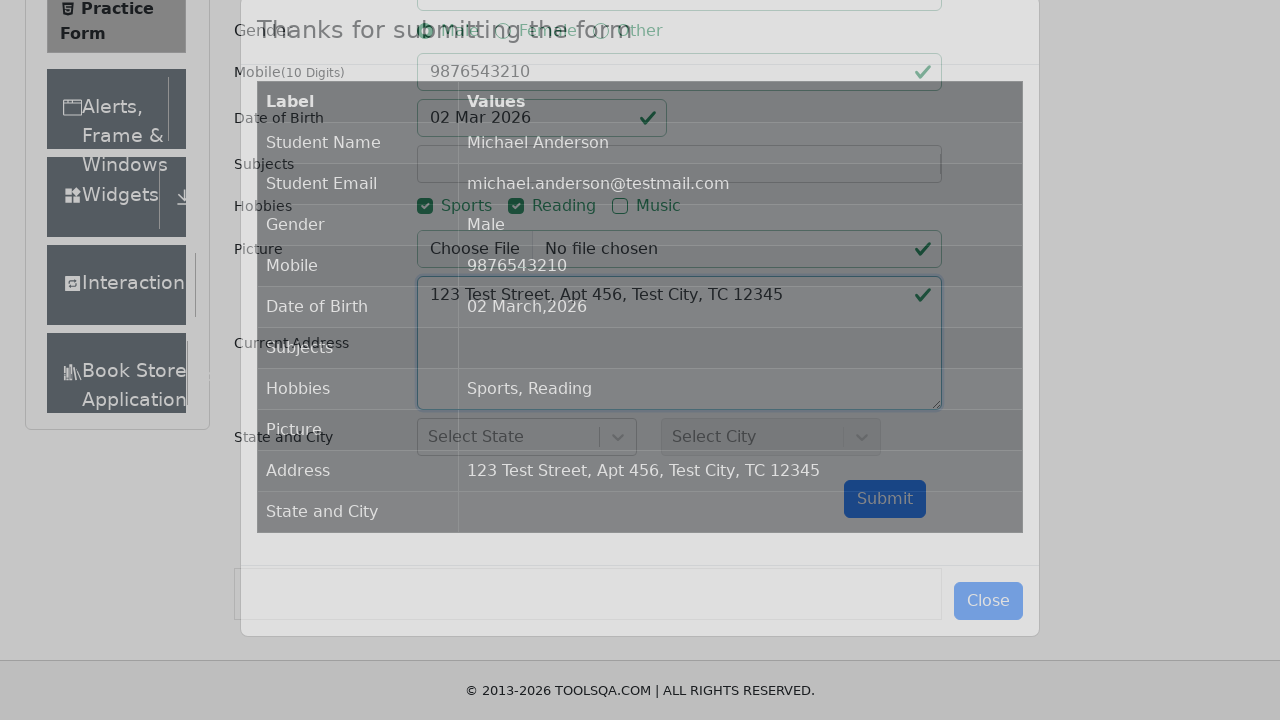

Form submission confirmation modal loaded
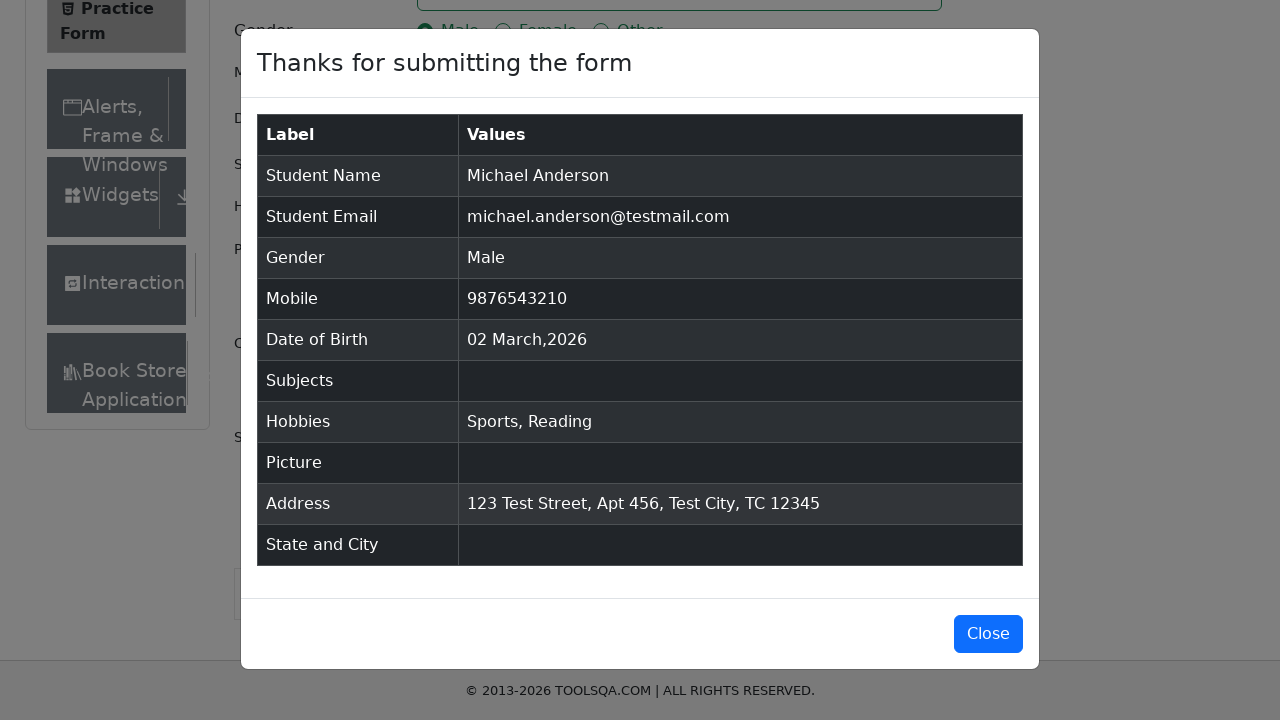

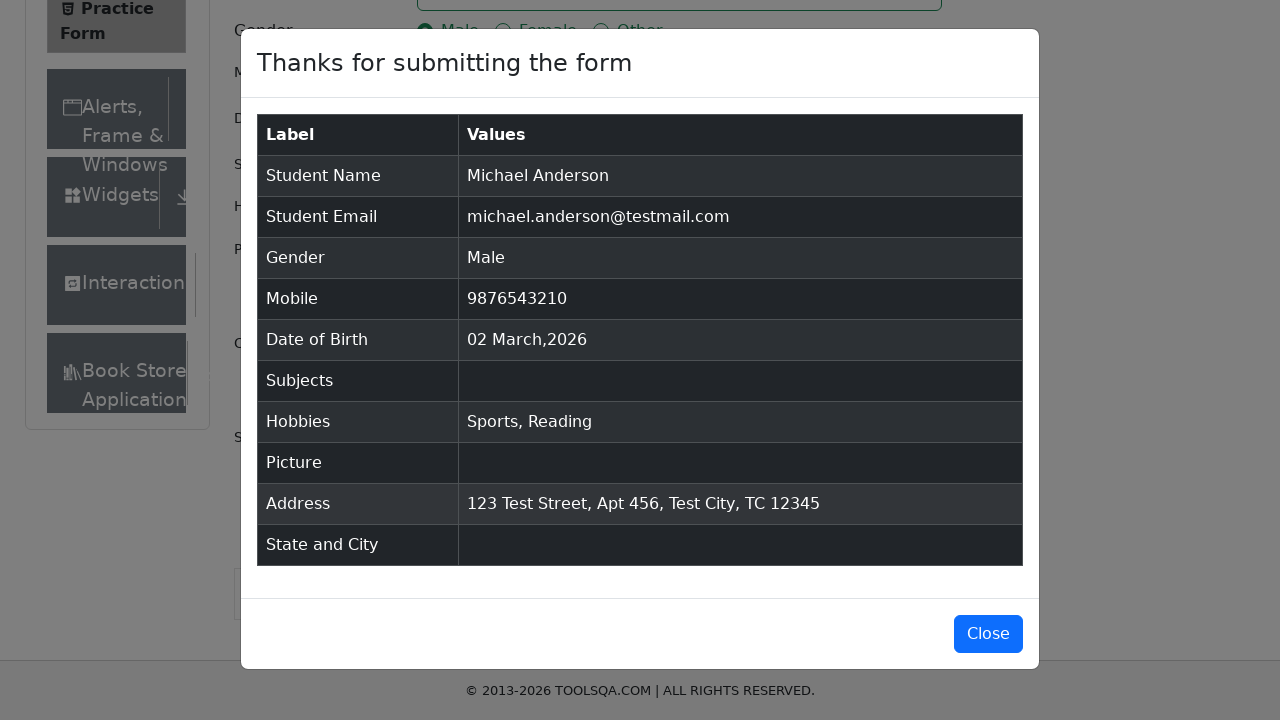